Tests hover functionality by hovering over an avatar image and verifying that additional user information (figcaption) becomes visible.

Starting URL: http://the-internet.herokuapp.com/hovers

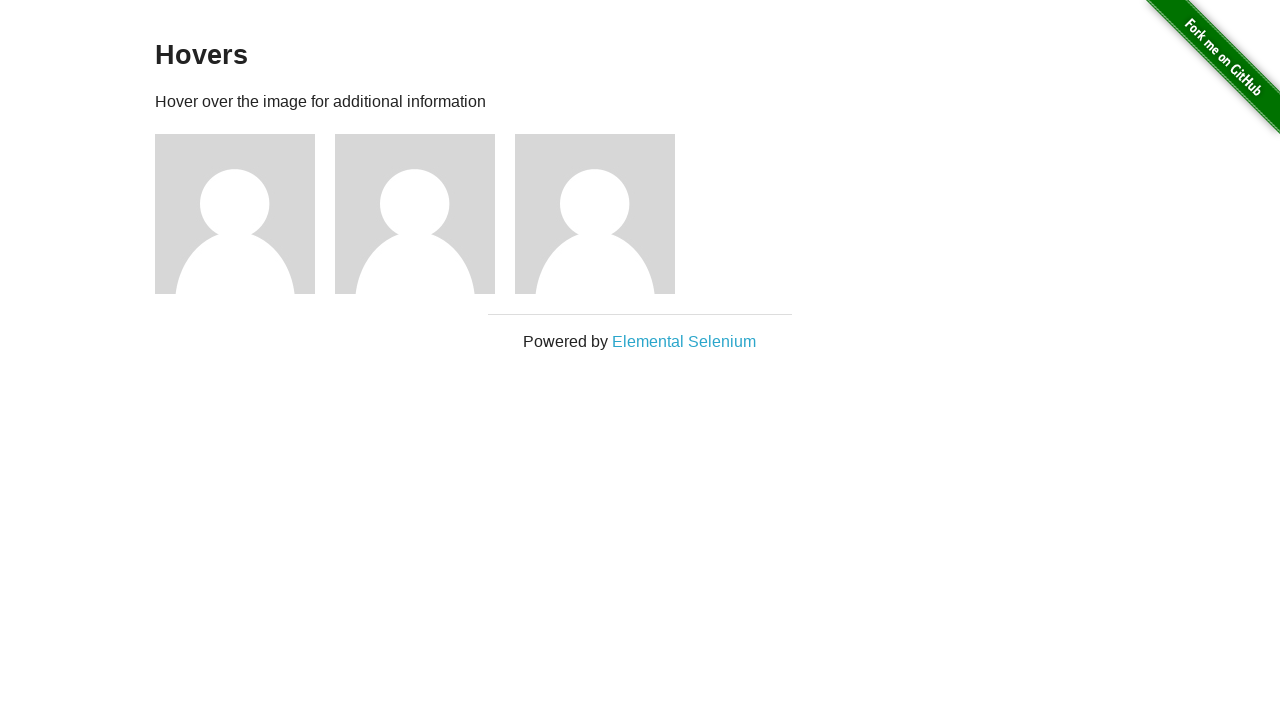

Located the first avatar figure element
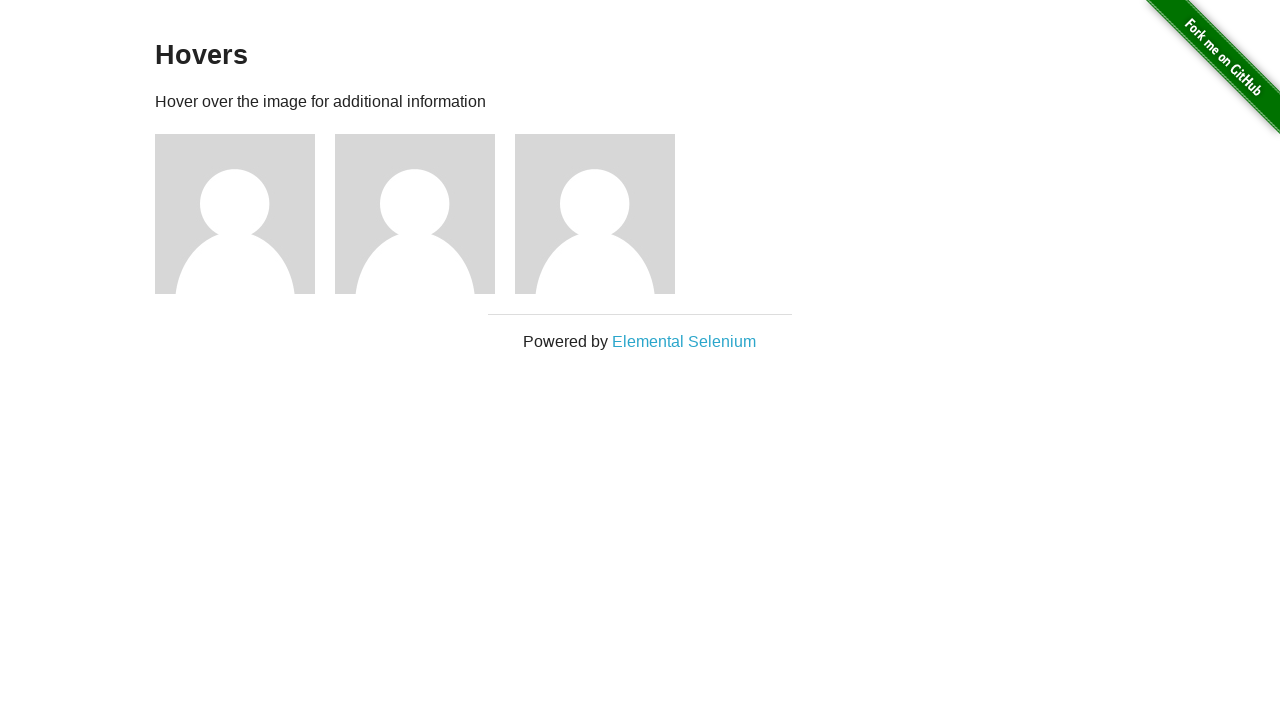

Hovered over the avatar image at (245, 214) on .figure >> nth=0
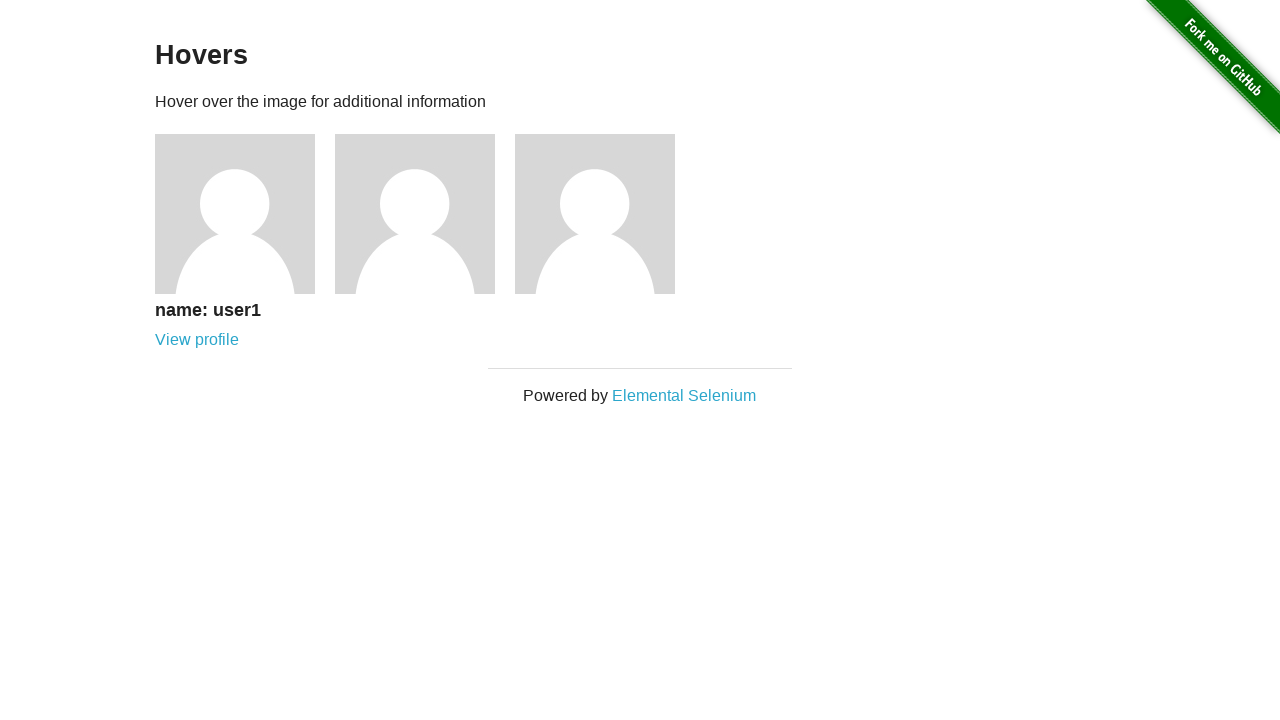

User information (figcaption) became visible after hover
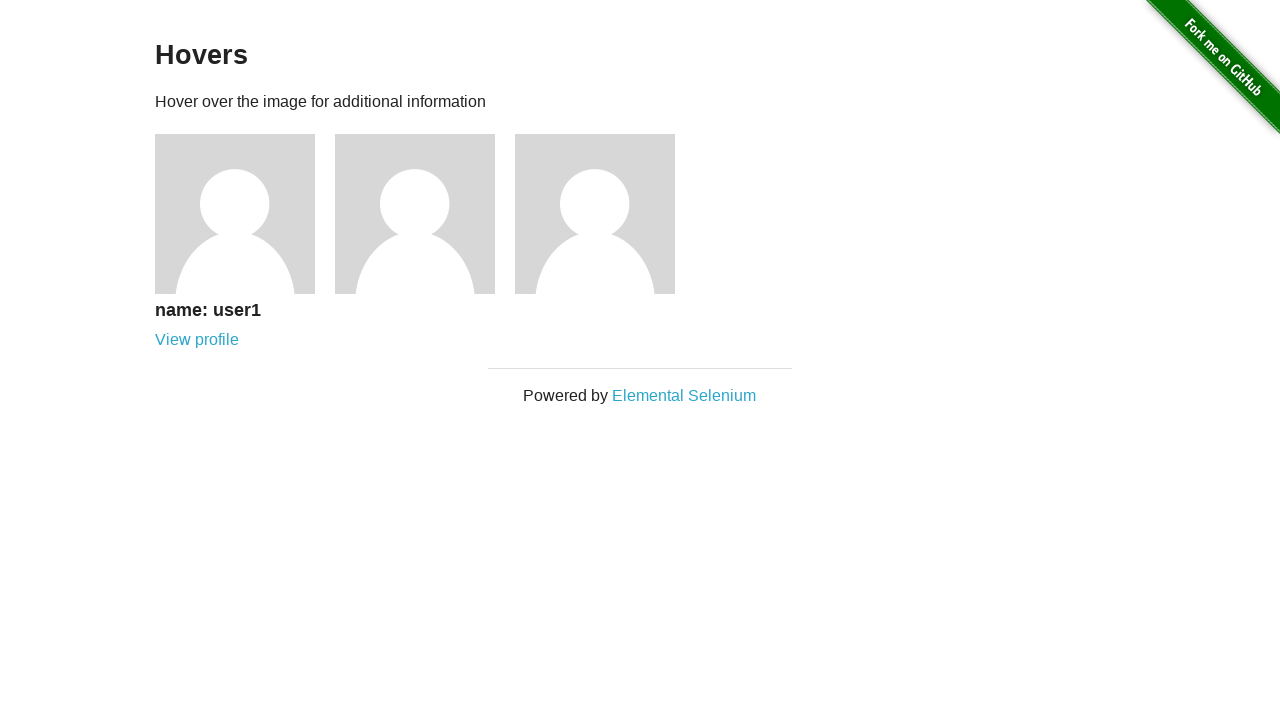

Verified that figcaption element is visible
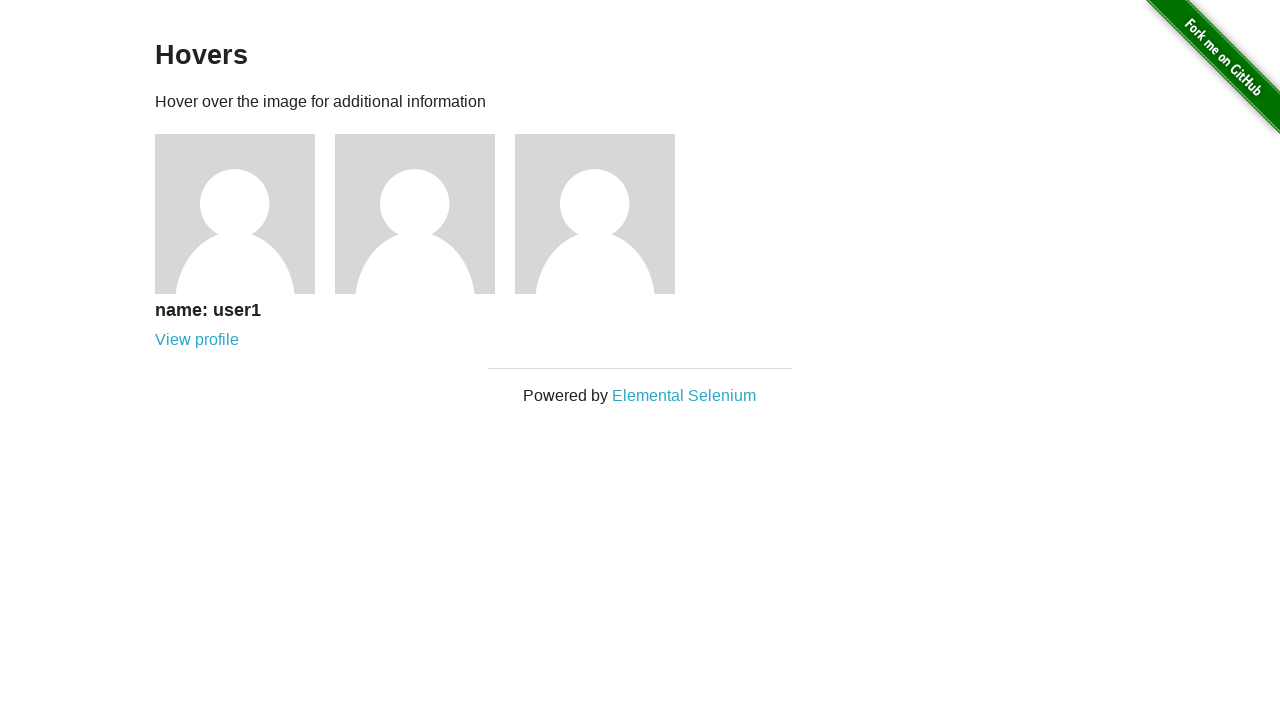

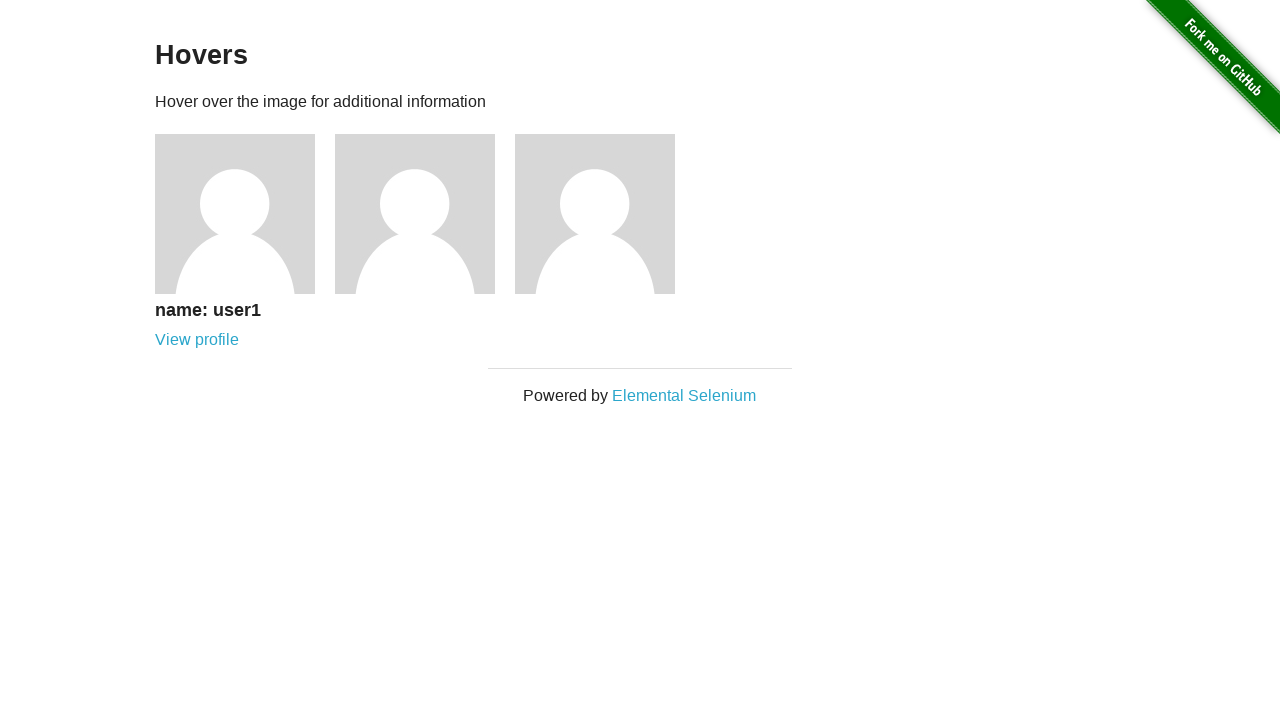